Tests radio button selection by finding all radio buttons with name 'lang' and clicking the one with value 'RUBY'

Starting URL: http://seleniumpractise.blogspot.com/2016/08/

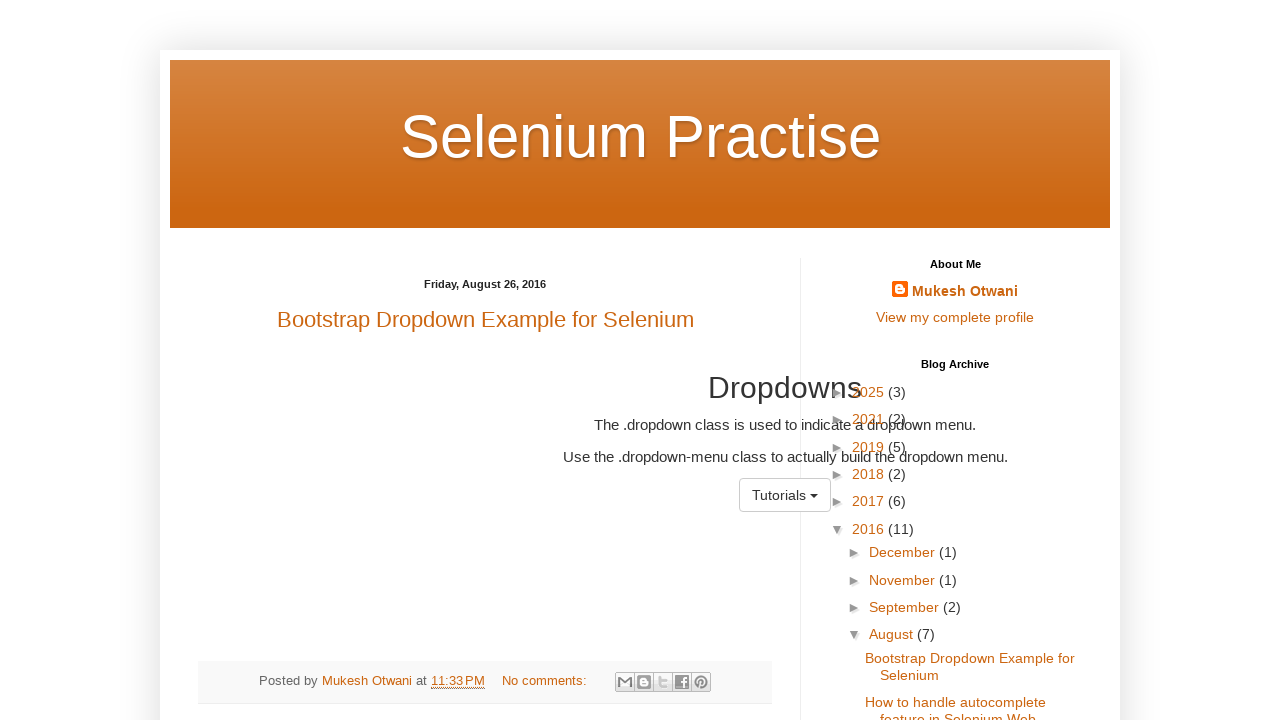

Waited for radio buttons with name 'lang' to be present
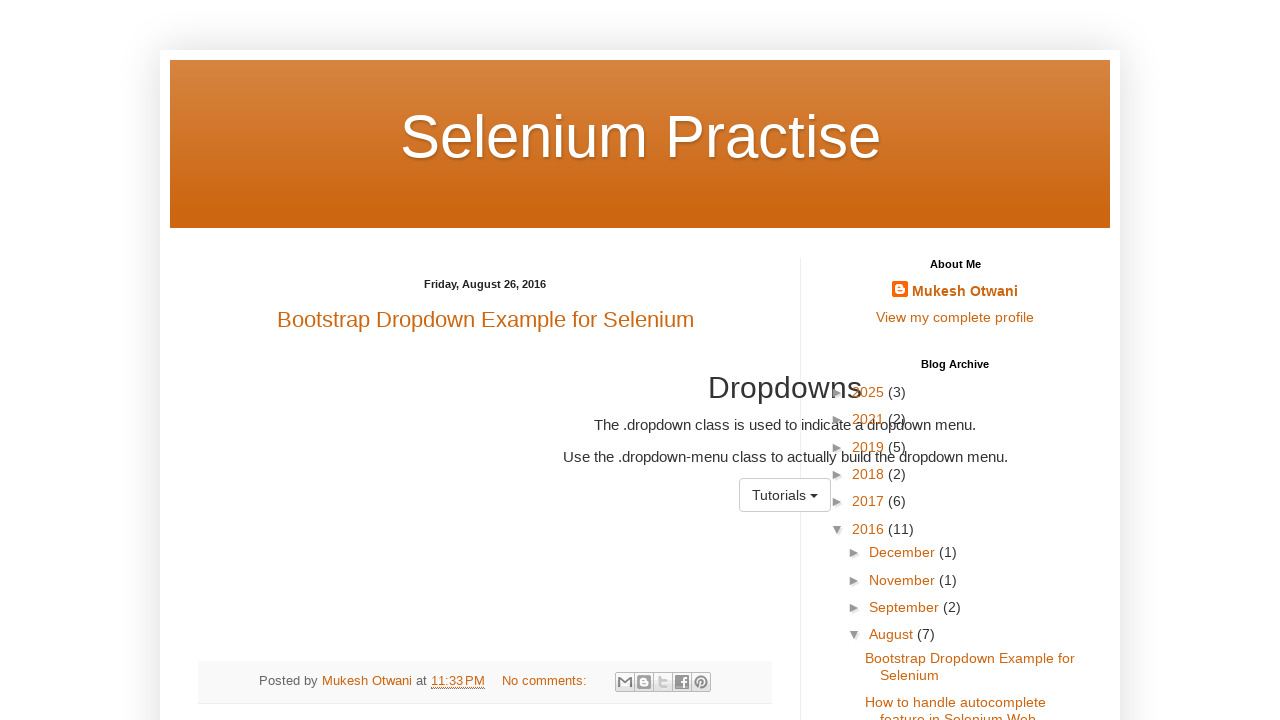

Clicked radio button with value 'RUBY' at (468, 361) on input[type='radio'][name='lang'][value='RUBY']
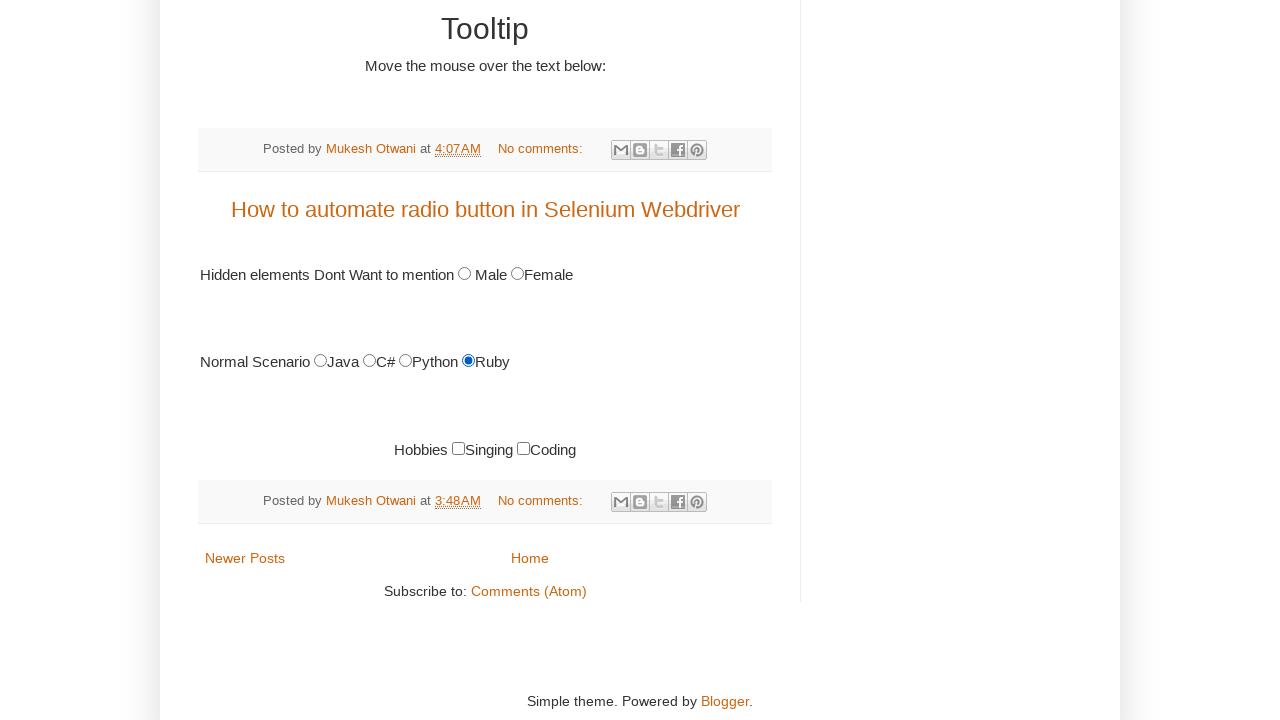

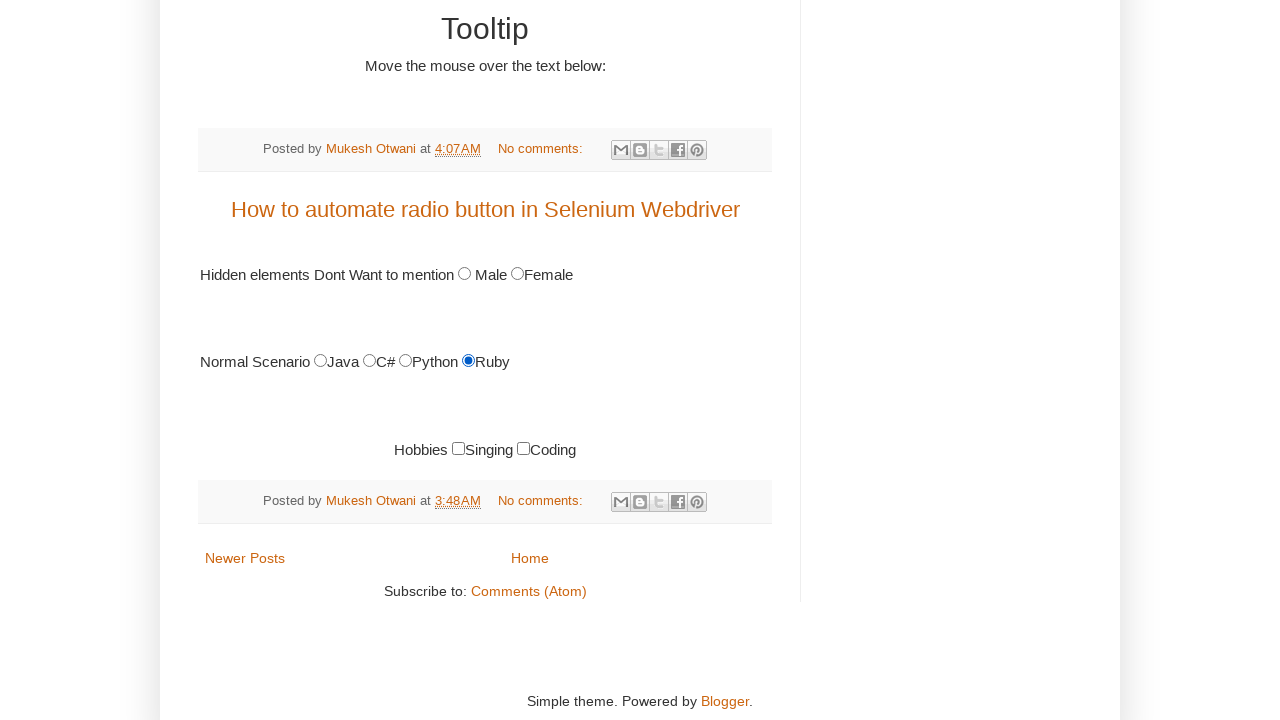